Tests JavaScript prompt handling by clicking a button to trigger a prompt, entering text, and accepting it

Starting URL: https://kitchen.applitools.com/ingredients/alert

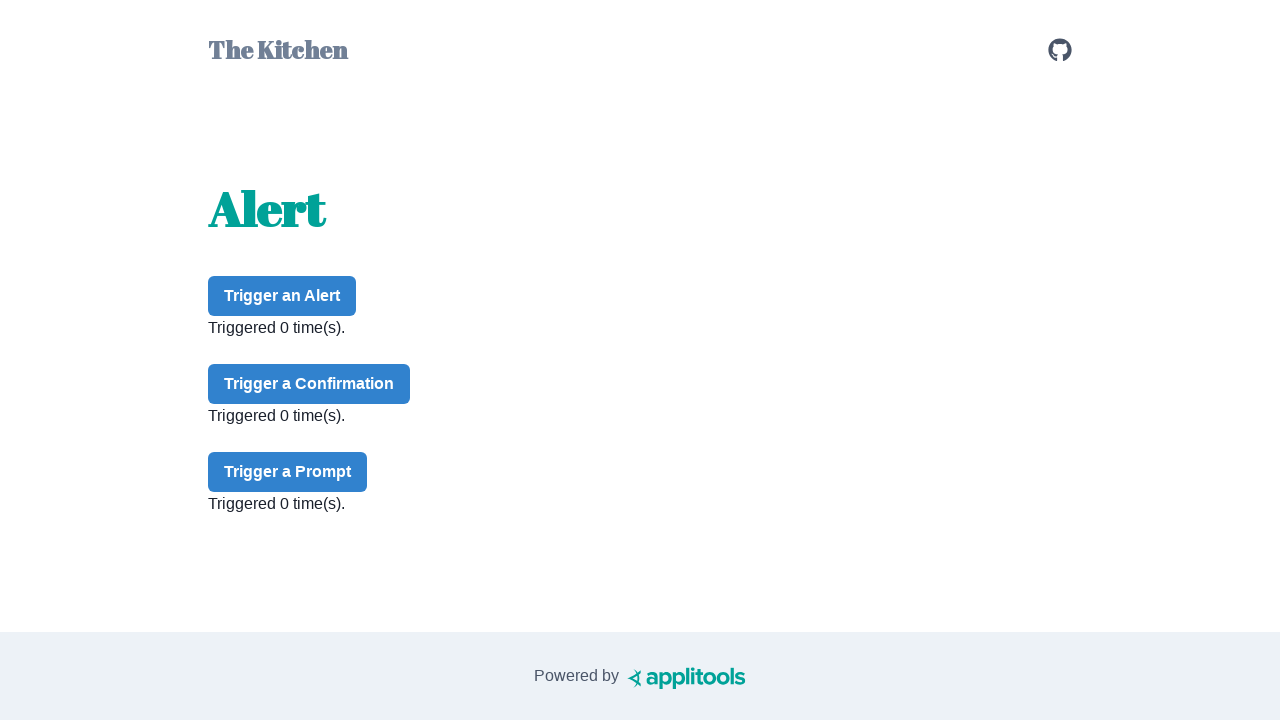

Set up dialog handler to accept prompts with 'nachos'
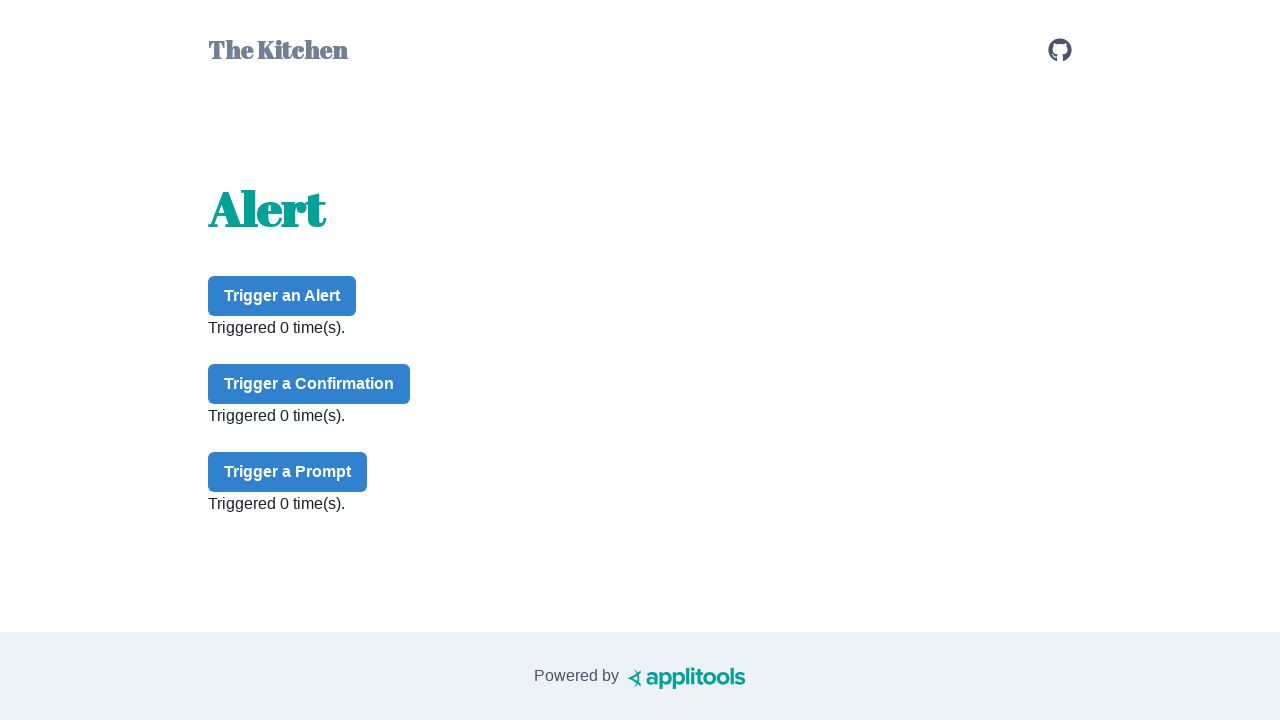

Clicked prompt button to trigger JavaScript prompt at (288, 472) on #prompt-button
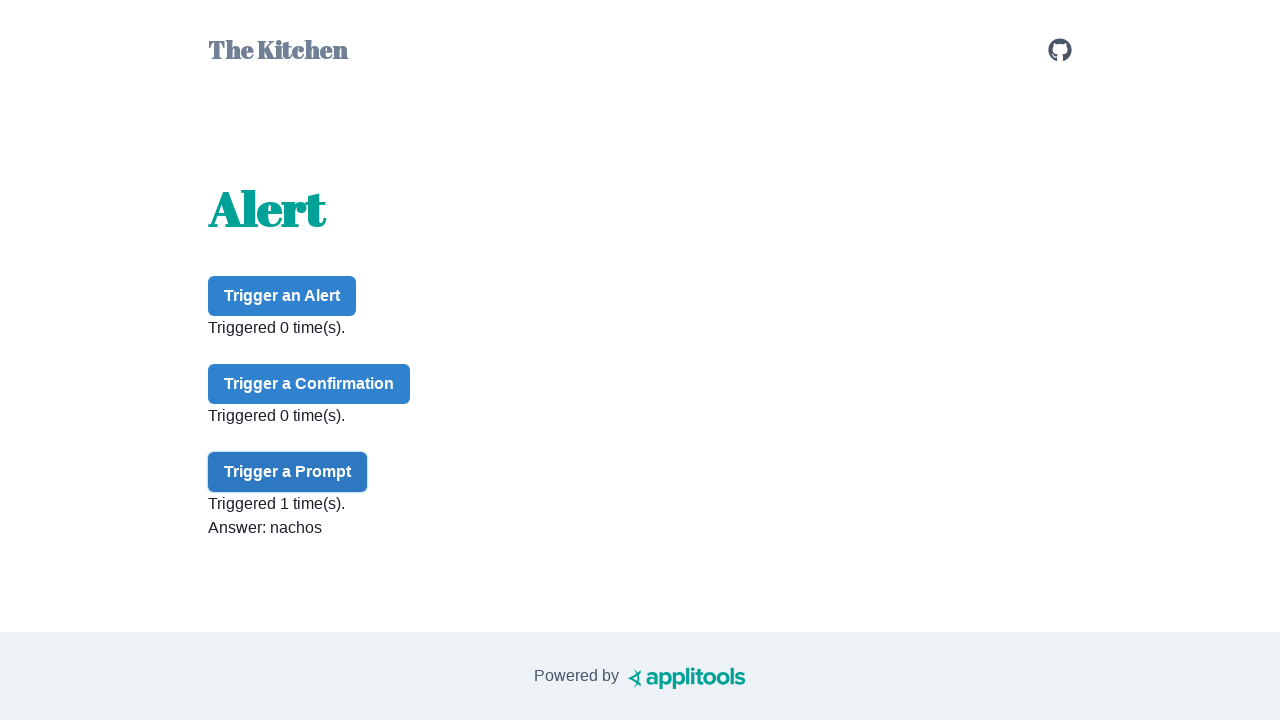

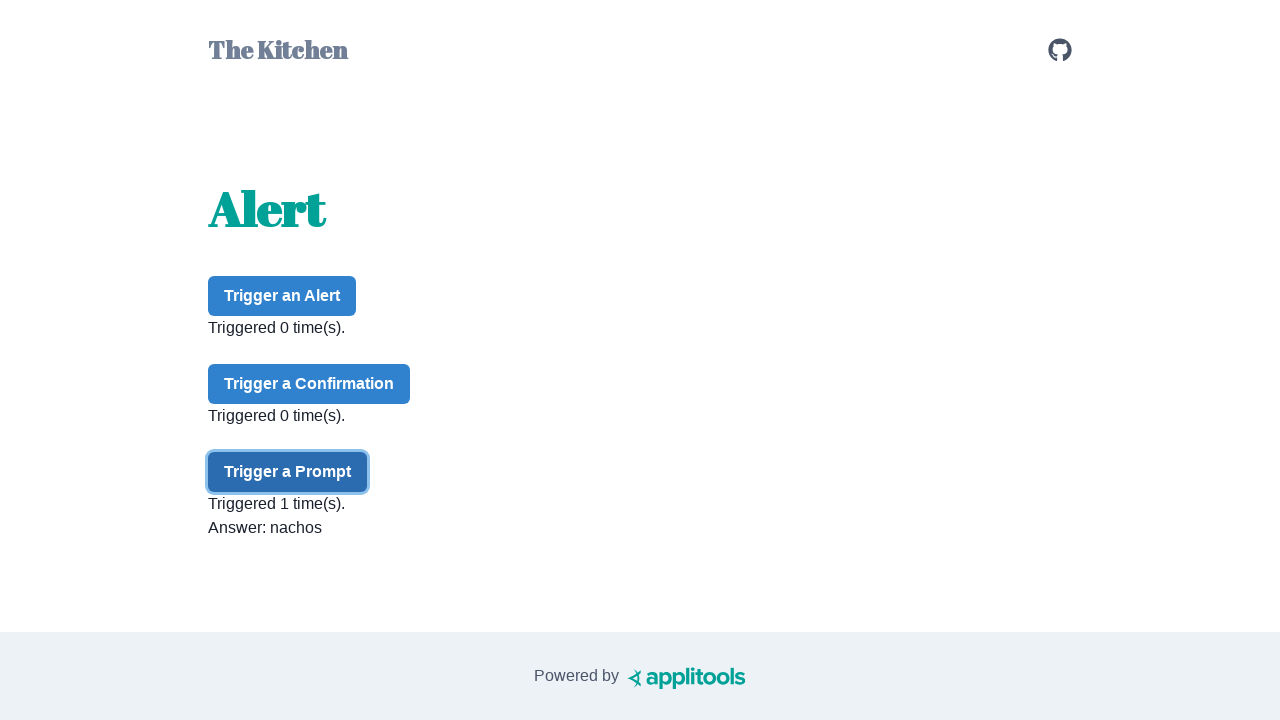